Tests editable/searchable dropdown by typing country names (Algeria, Belgium, Benin) and selecting from filtered results

Starting URL: https://react.semantic-ui.com/maximize/dropdown-example-search-selection/

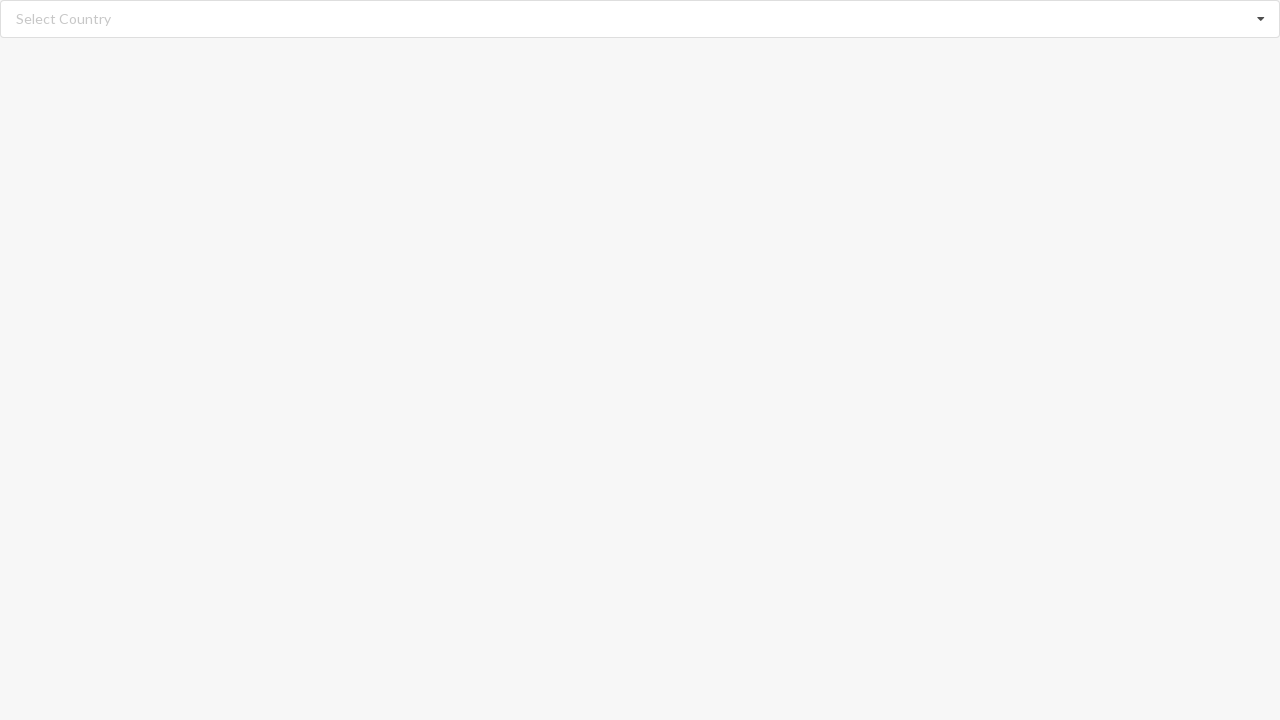

Filled search field with 'Algeria' on //input[@class='search']
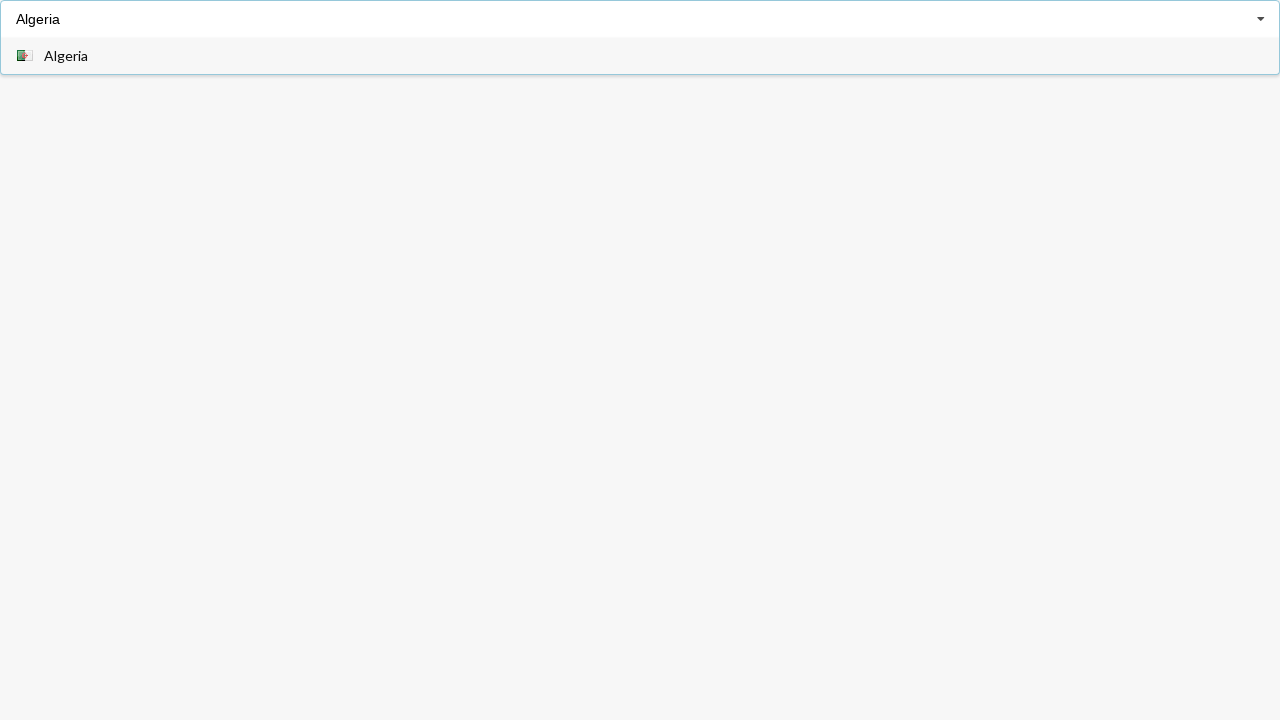

Waited for dropdown options to appear
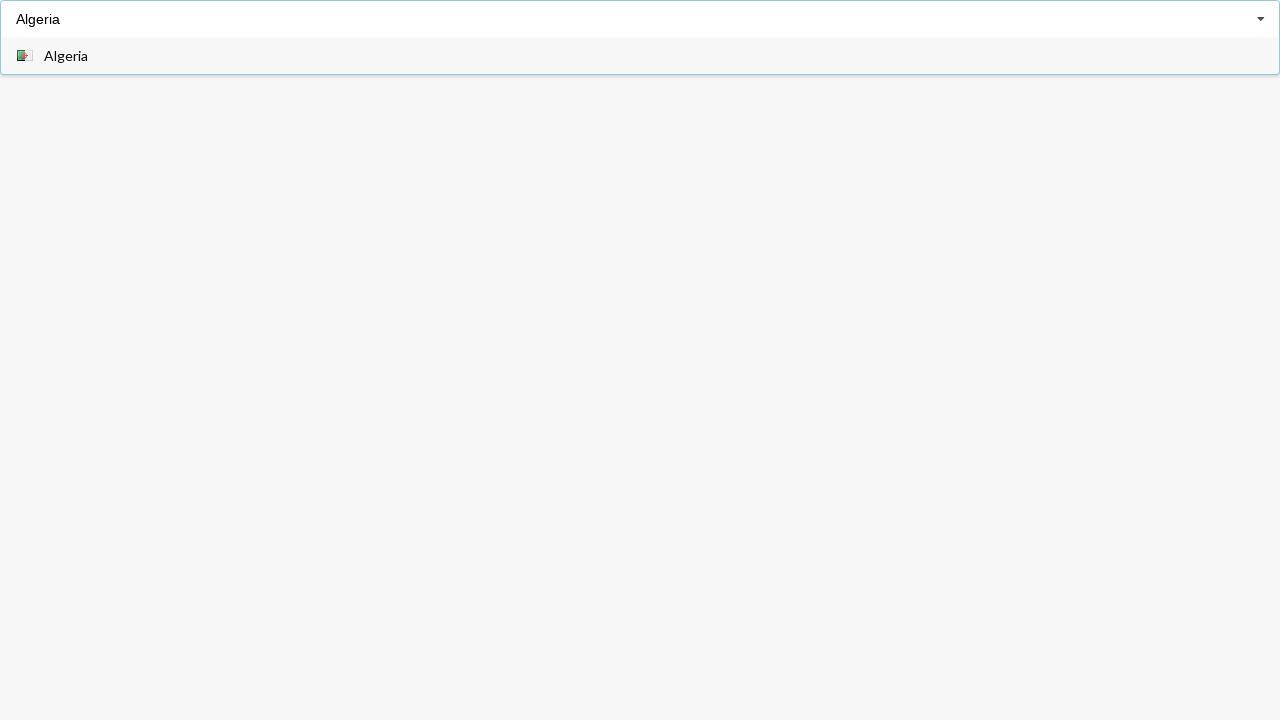

Clicked on 'Algeria' from filtered results at (66, 56) on xpath=//div[@role='combobox']//span[@class='text' and text()='Algeria']
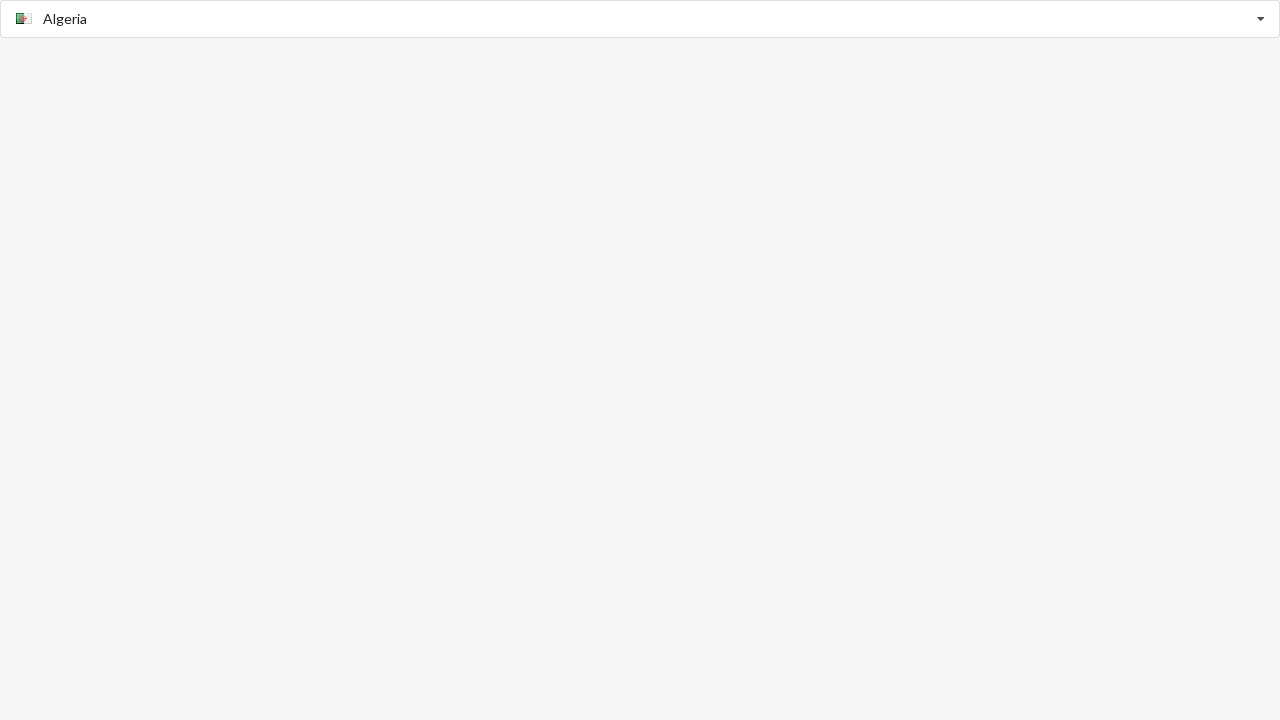

Waited 2 seconds for selection to process
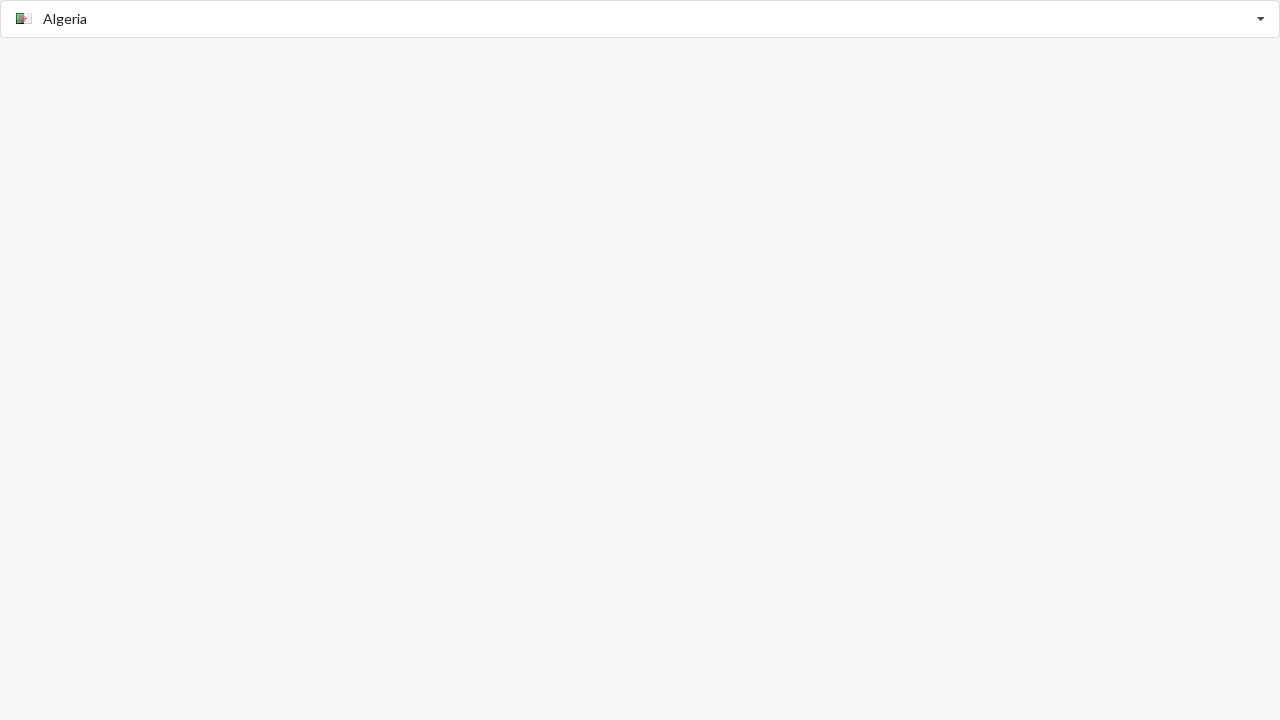

Filled search field with 'Belgium' on //input[@class='search']
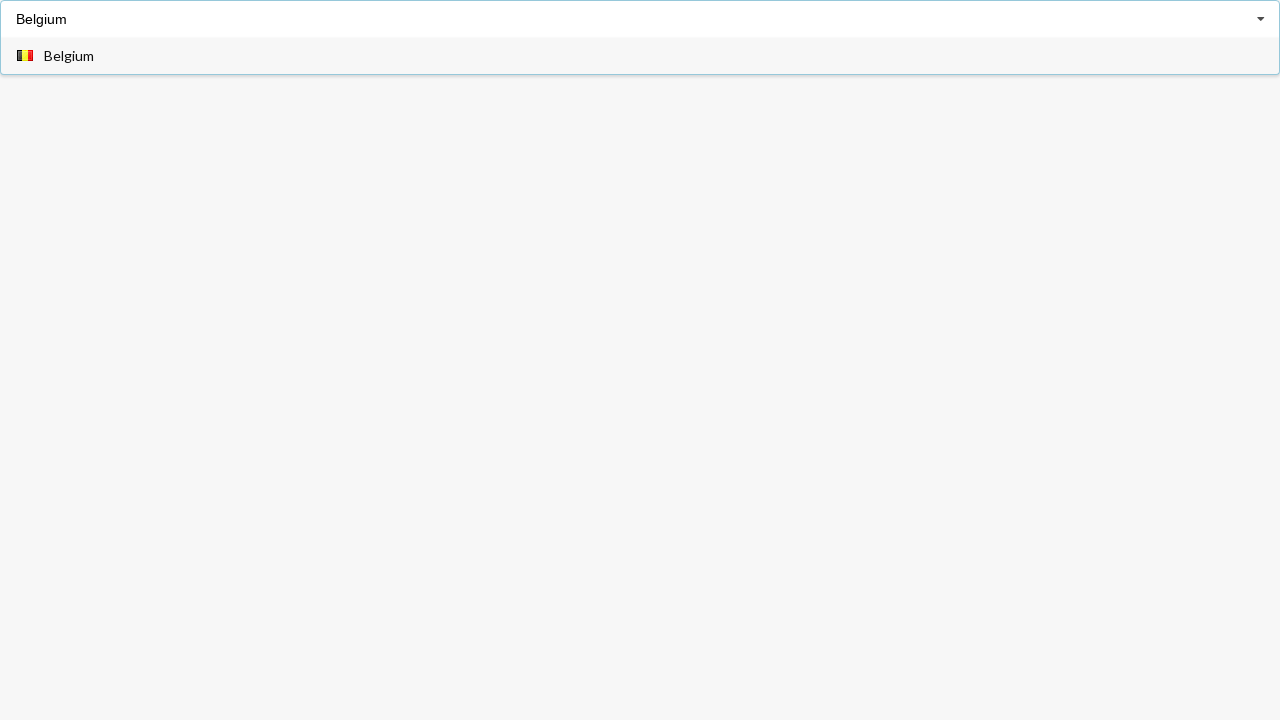

Waited for dropdown options to appear
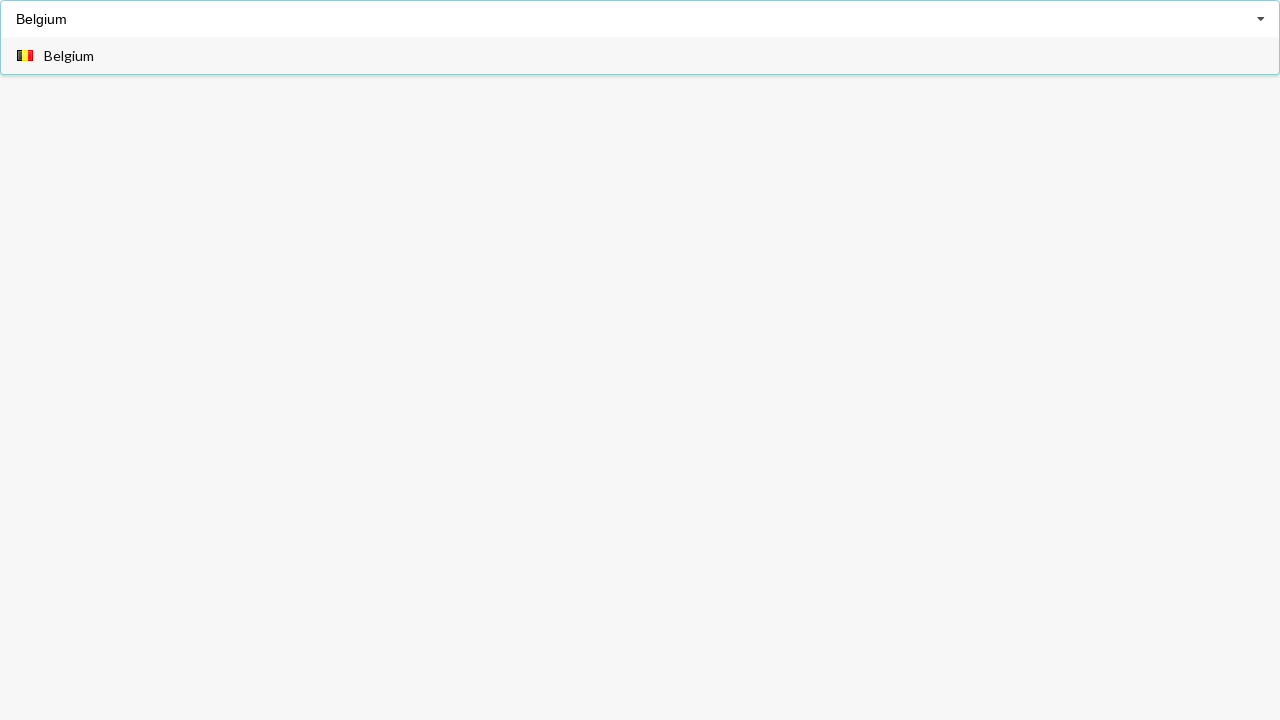

Clicked on 'Belgium' from filtered results at (69, 56) on xpath=//div[@role='combobox']//span[@class='text' and text()='Belgium']
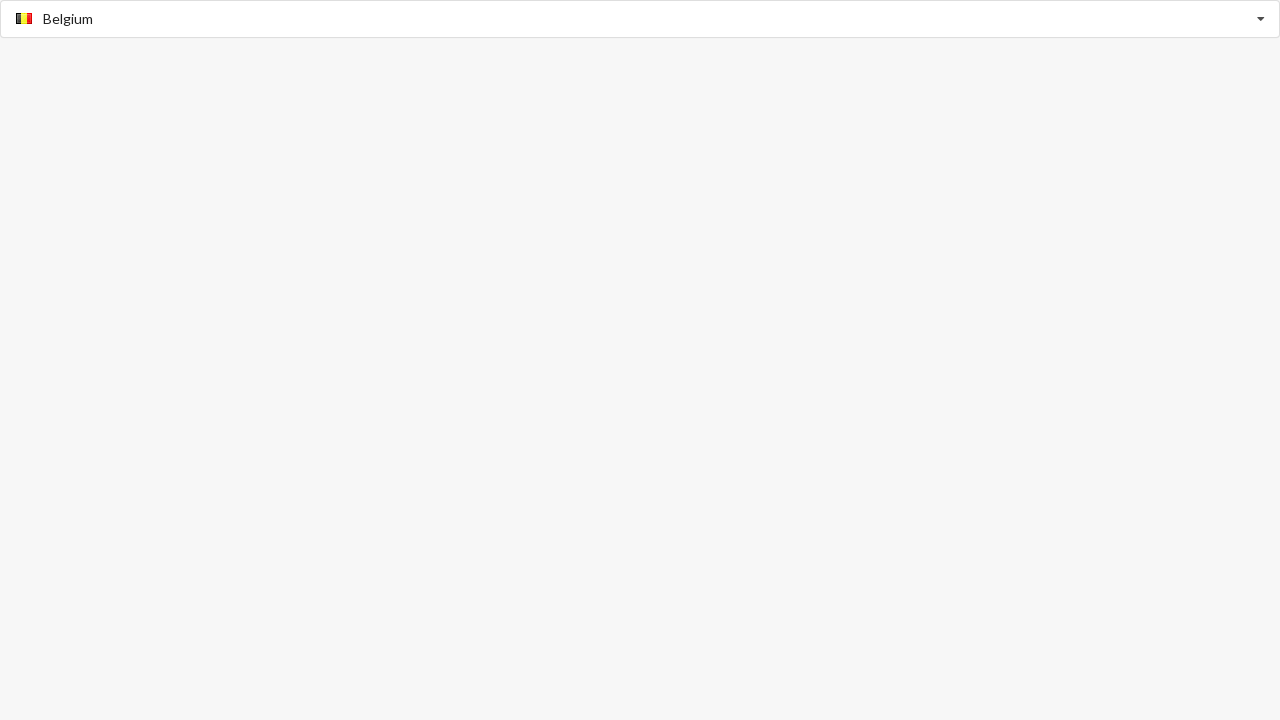

Waited 2 seconds for selection to process
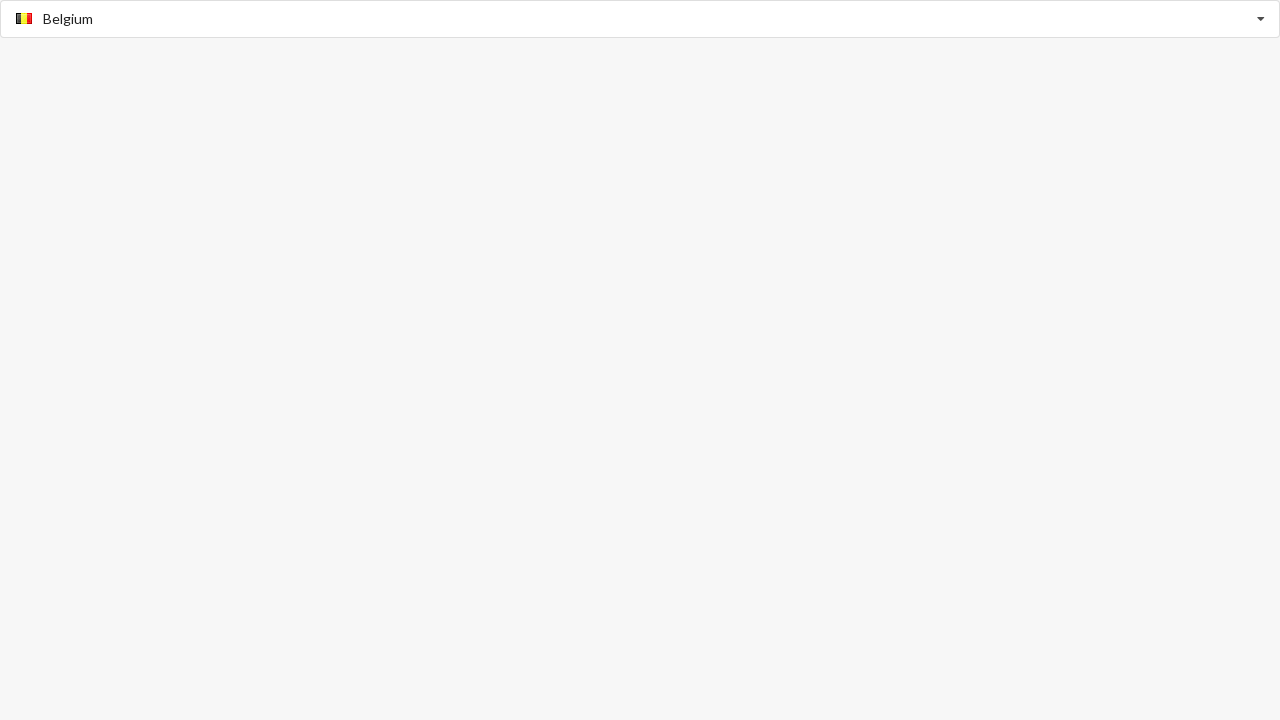

Filled search field with 'Benin' on //input[@class='search']
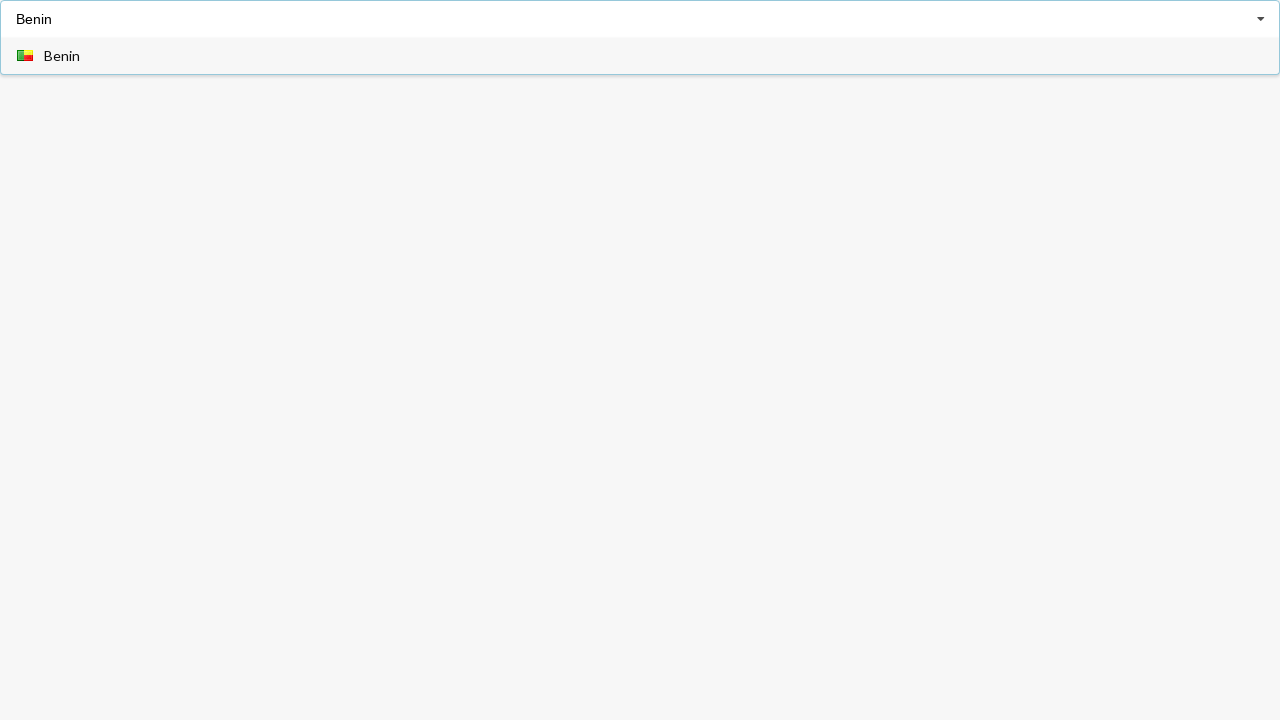

Waited for dropdown options to appear
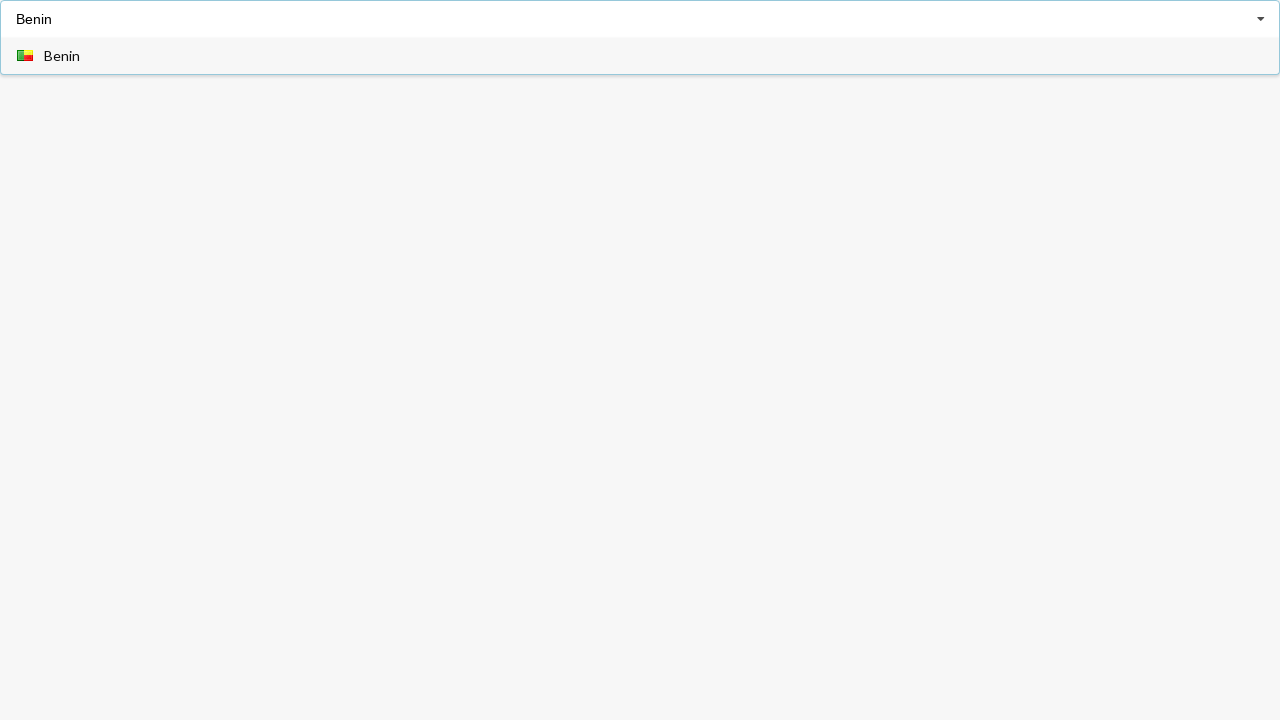

Clicked on 'Benin' from filtered results at (62, 56) on xpath=//div[@role='combobox']//span[@class='text' and text()='Benin']
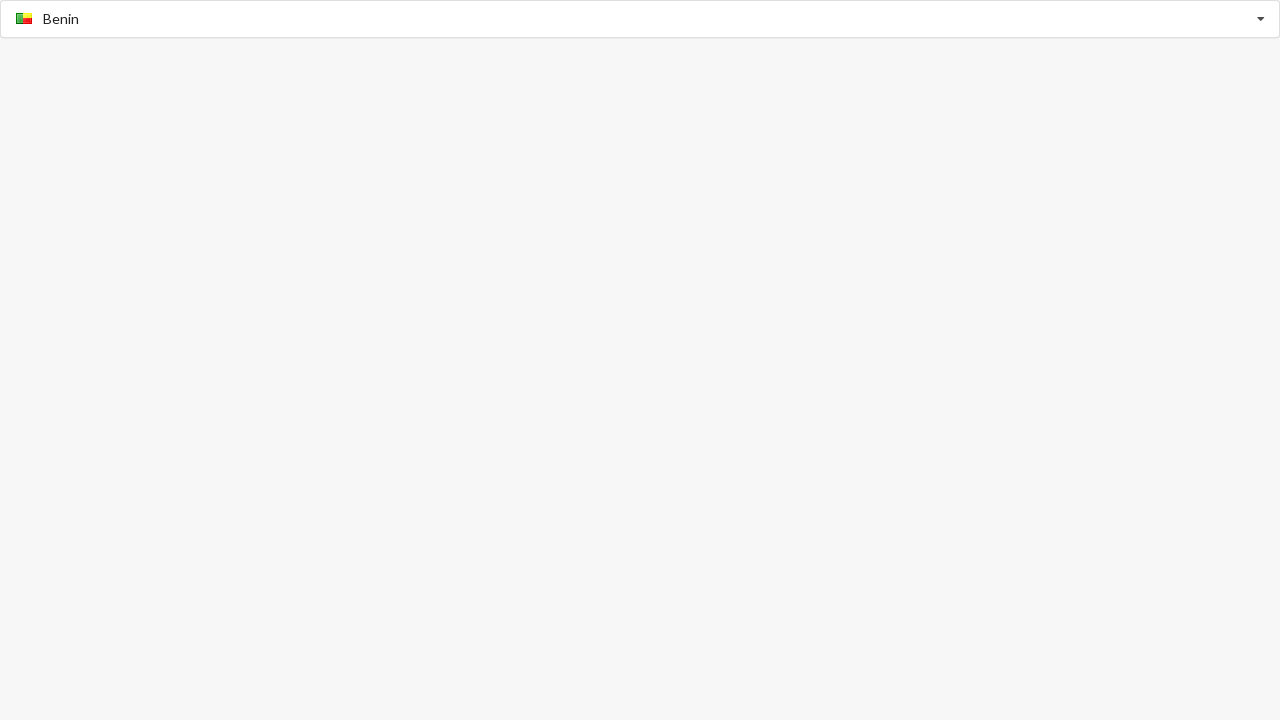

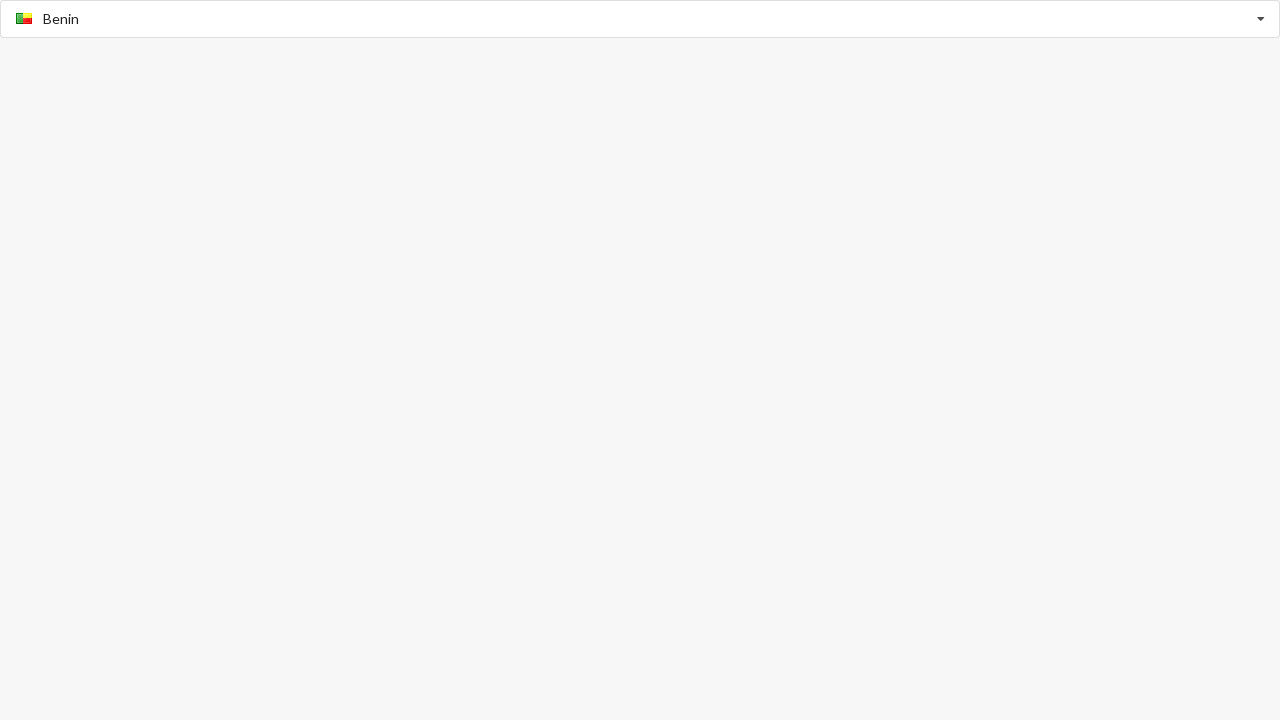